Simple test that navigates to the Rediff.com homepage and verifies the page loads successfully

Starting URL: http://www.rediff.com

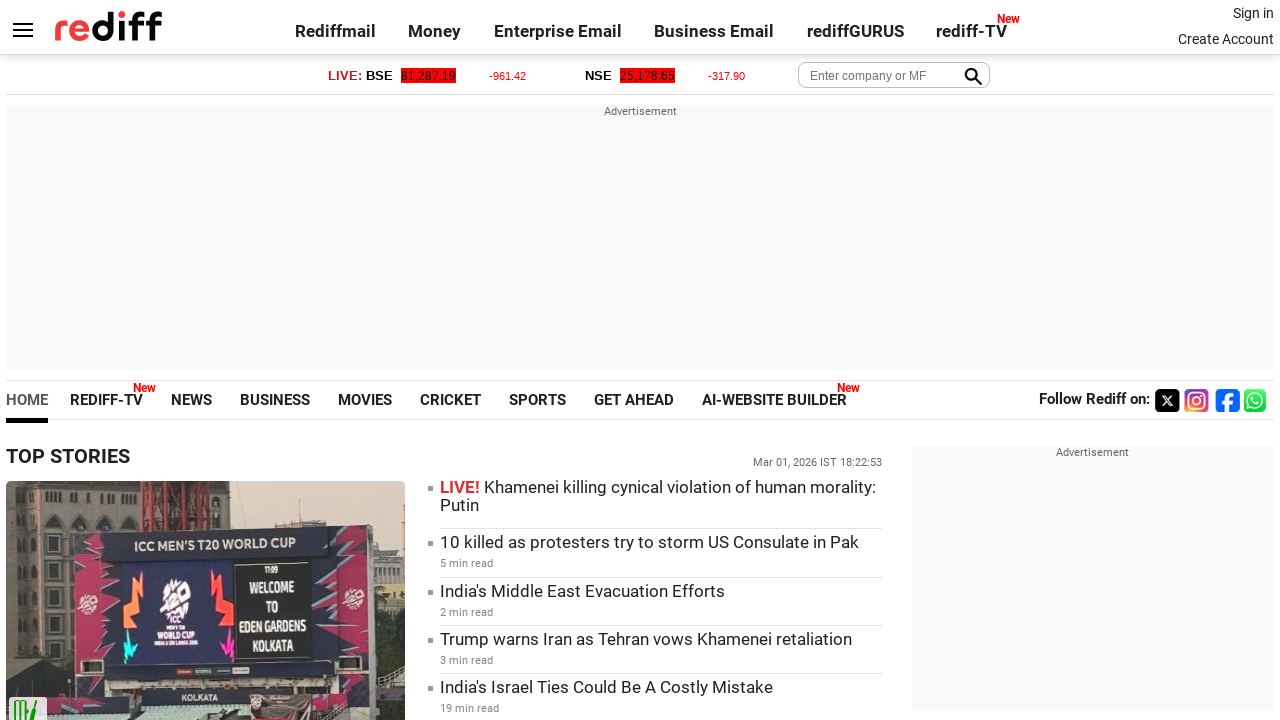

Page DOM content loaded
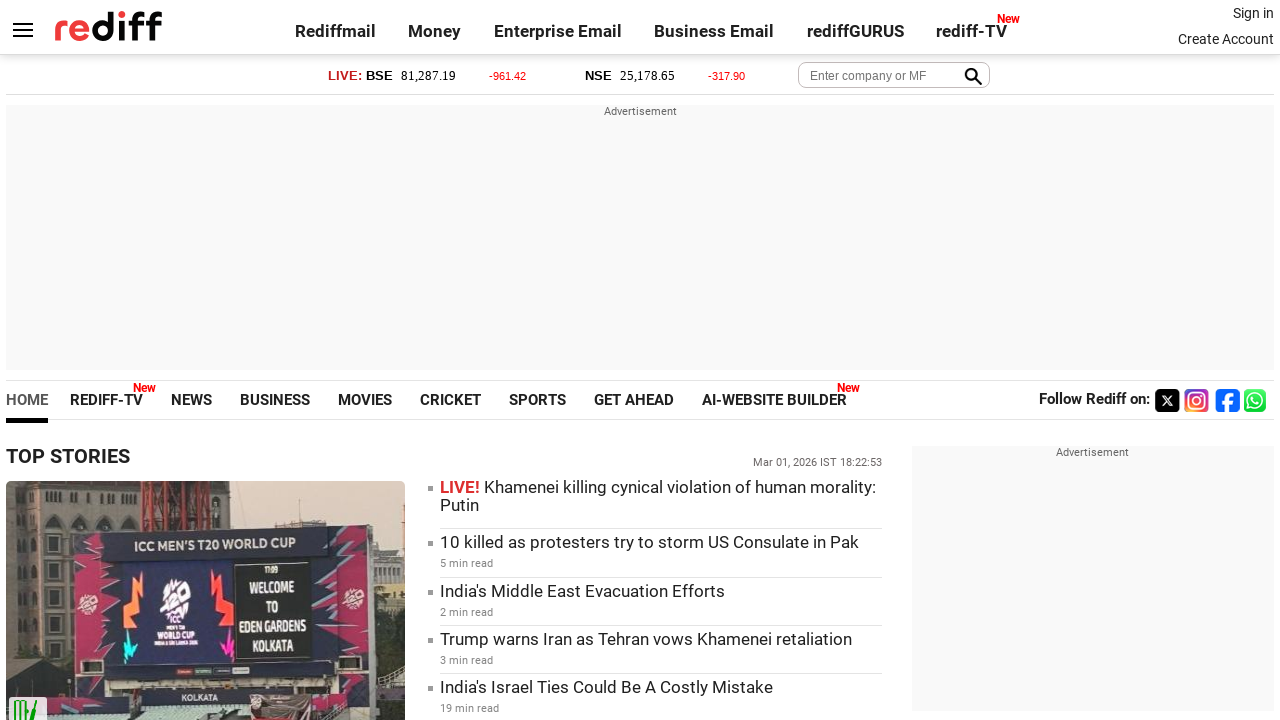

Body element found - Rediff.com homepage loaded successfully
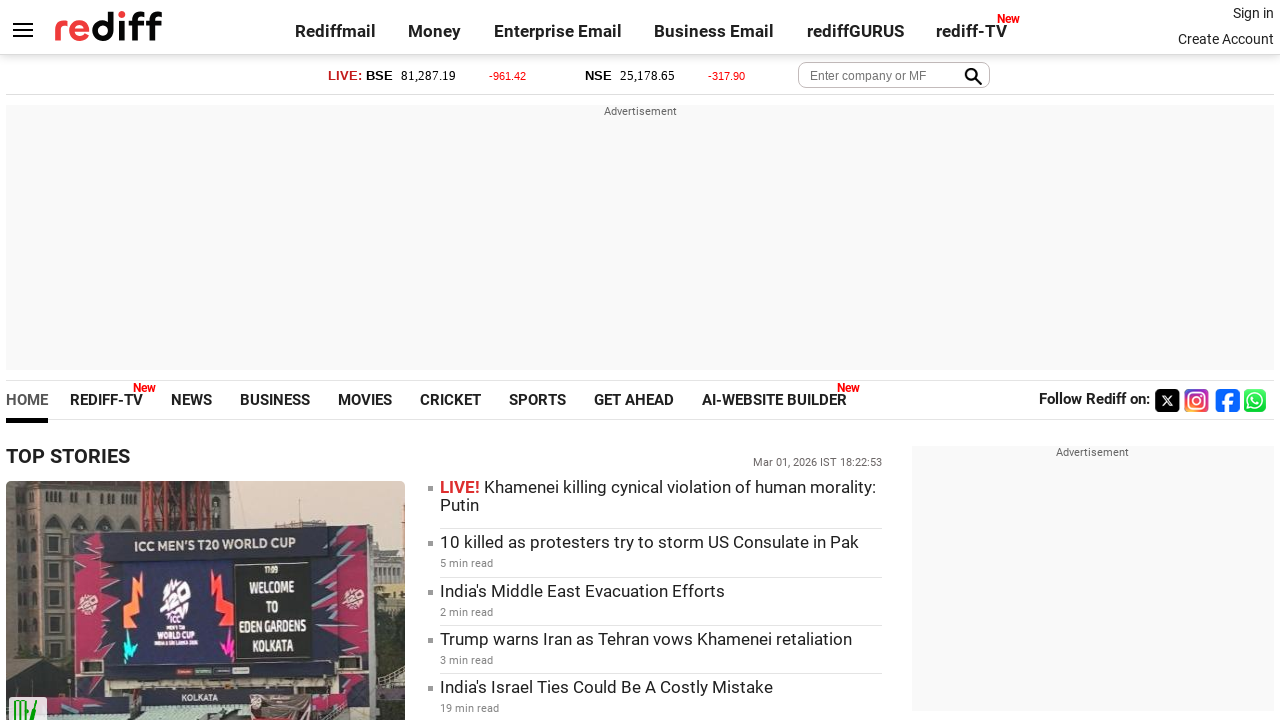

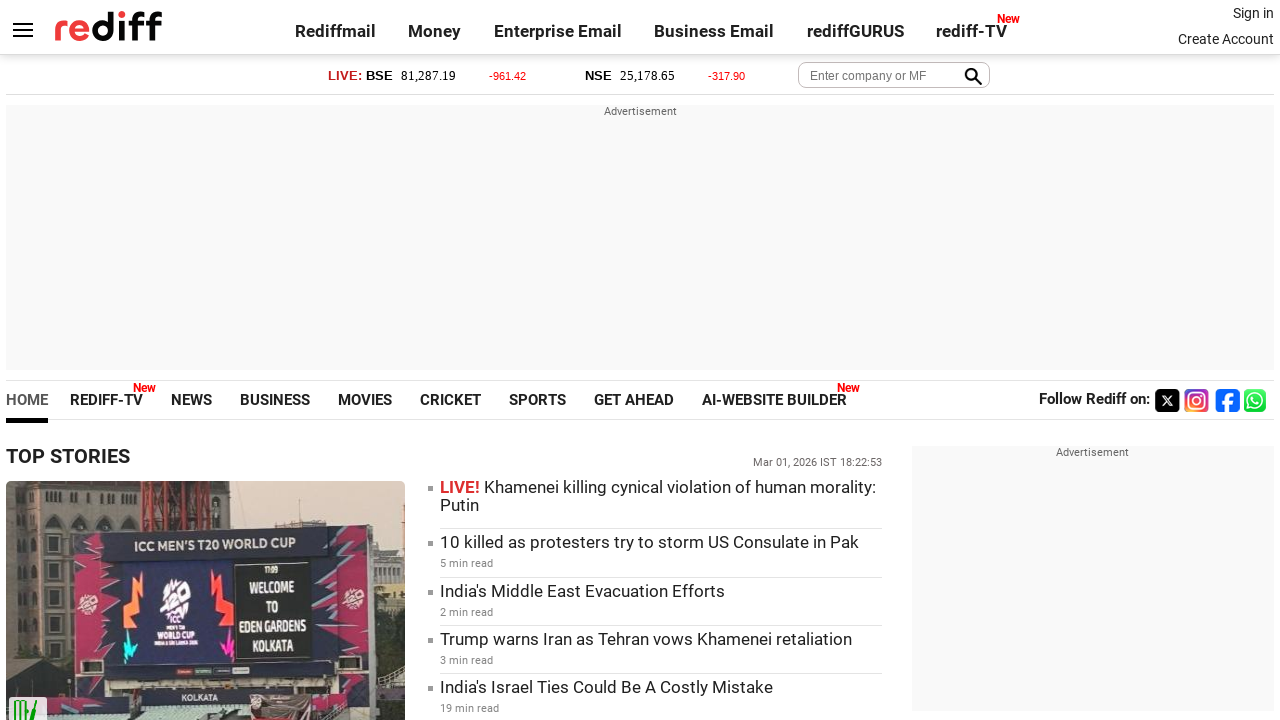